Tests handling a JavaScript prompt dialog by entering text and accepting it

Starting URL: https://demo.automationtesting.in/Alerts.html

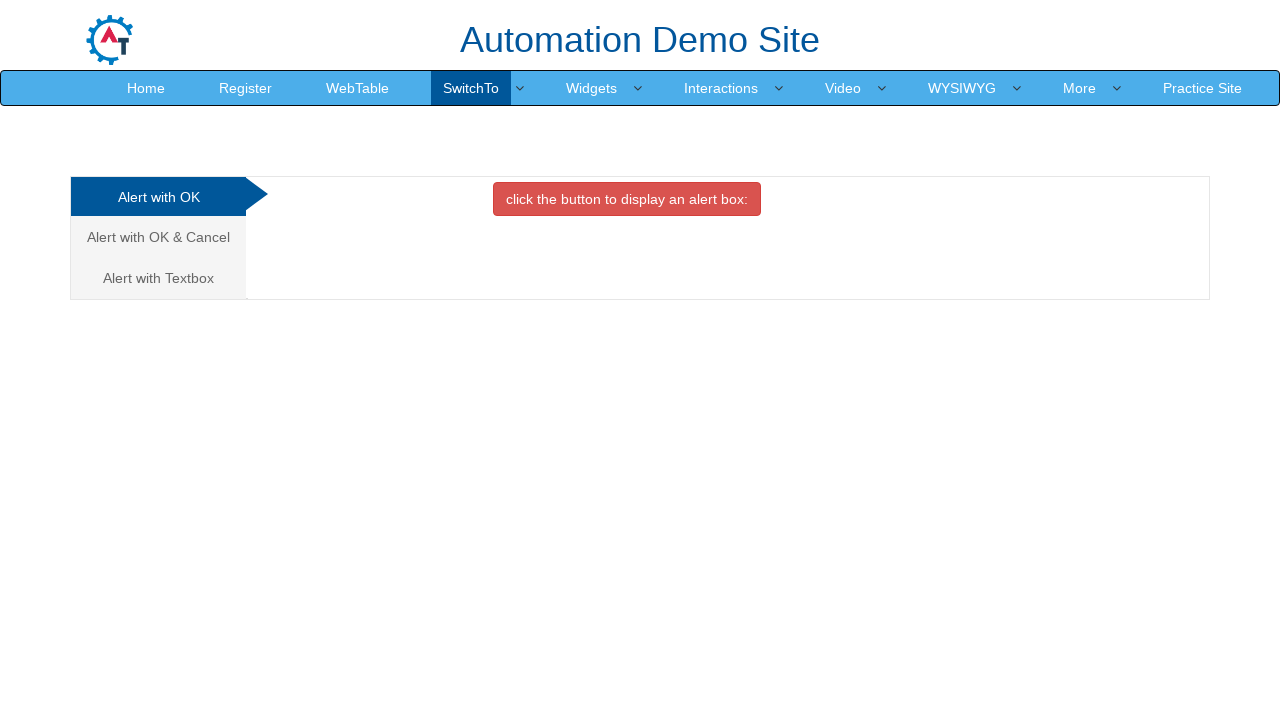

Set up dialog handler to accept prompt with text 'new'
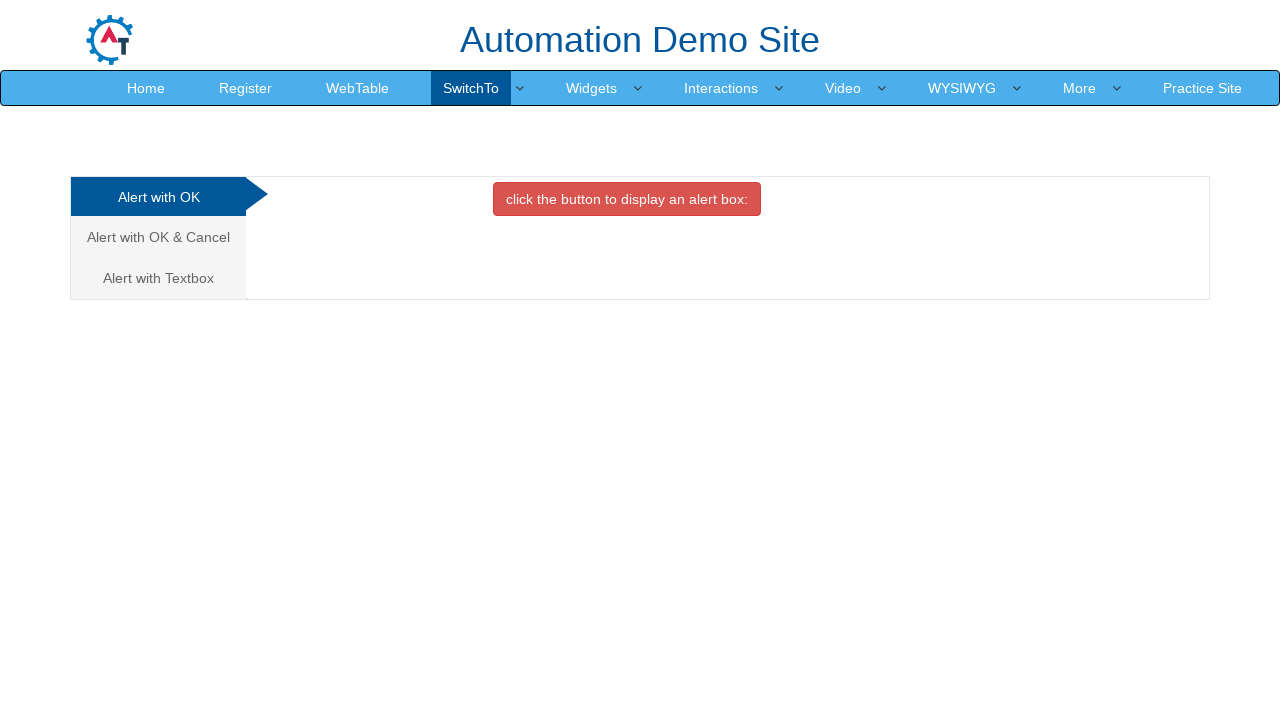

Clicked on 'Alert with Textbox' tab at (158, 278) on xpath=//a[text()='Alert with Textbox ']
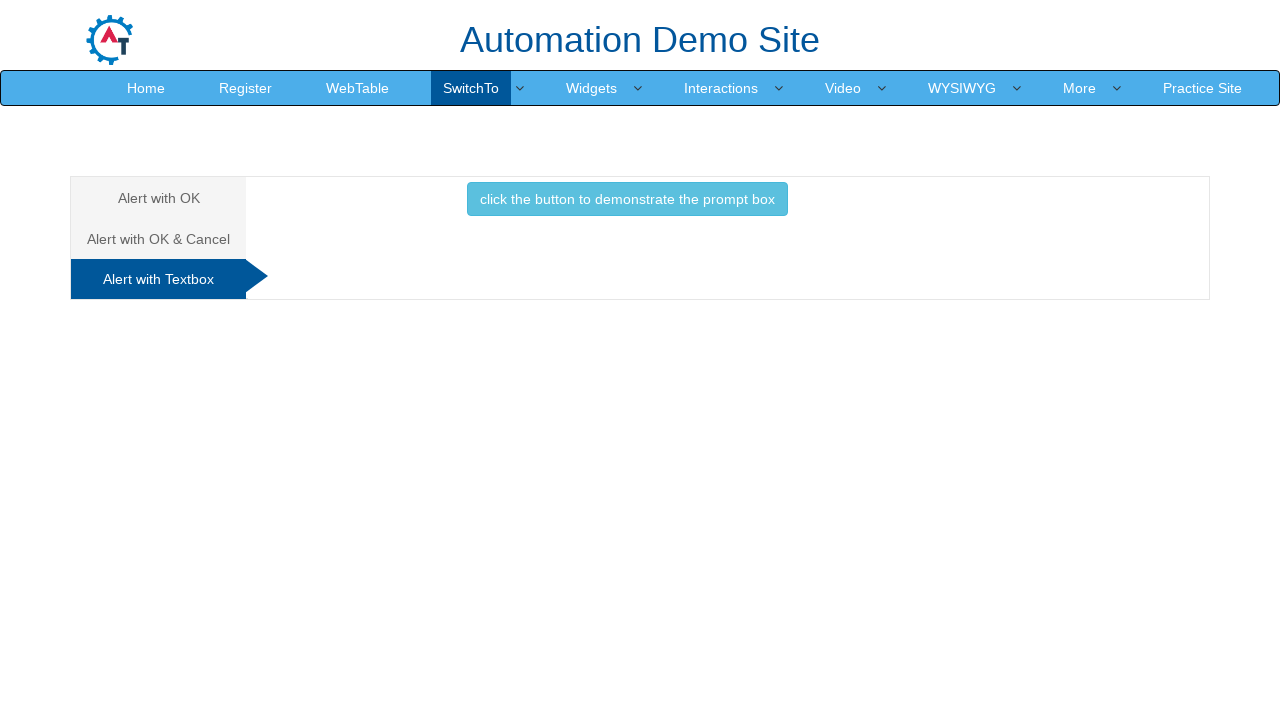

Clicked button to trigger JavaScript prompt dialog at (627, 199) on .btn.btn-info
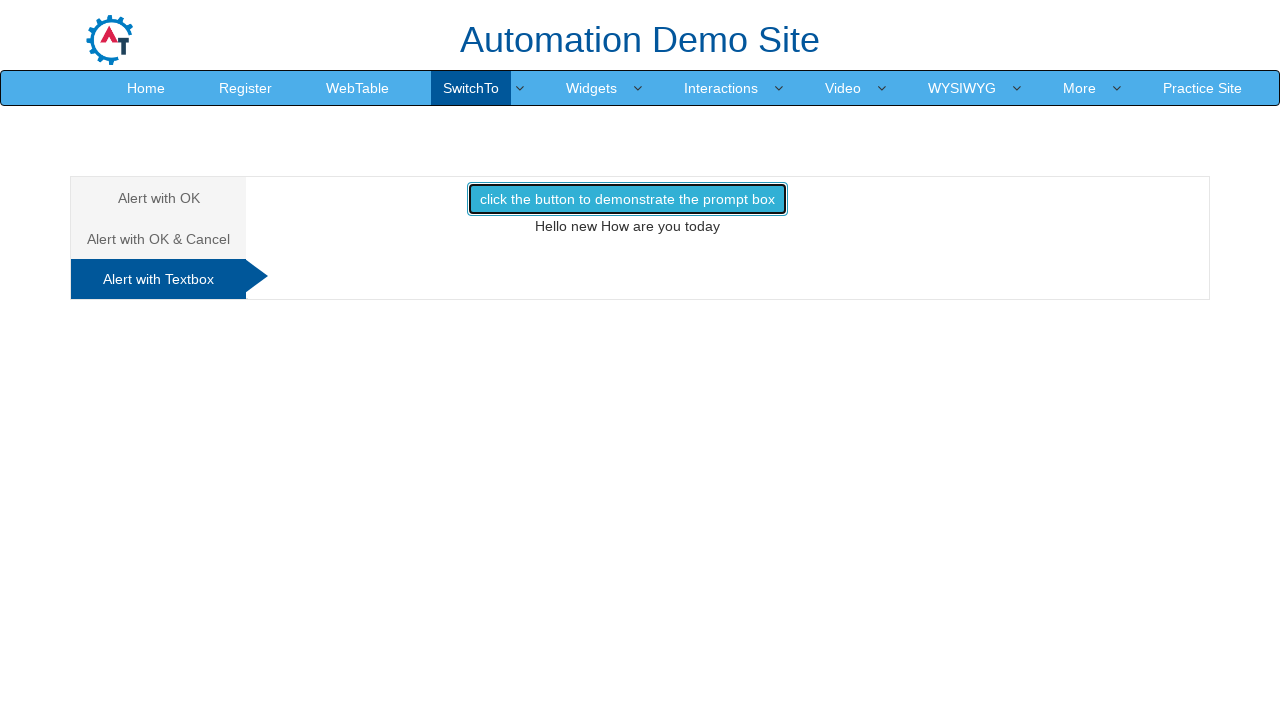

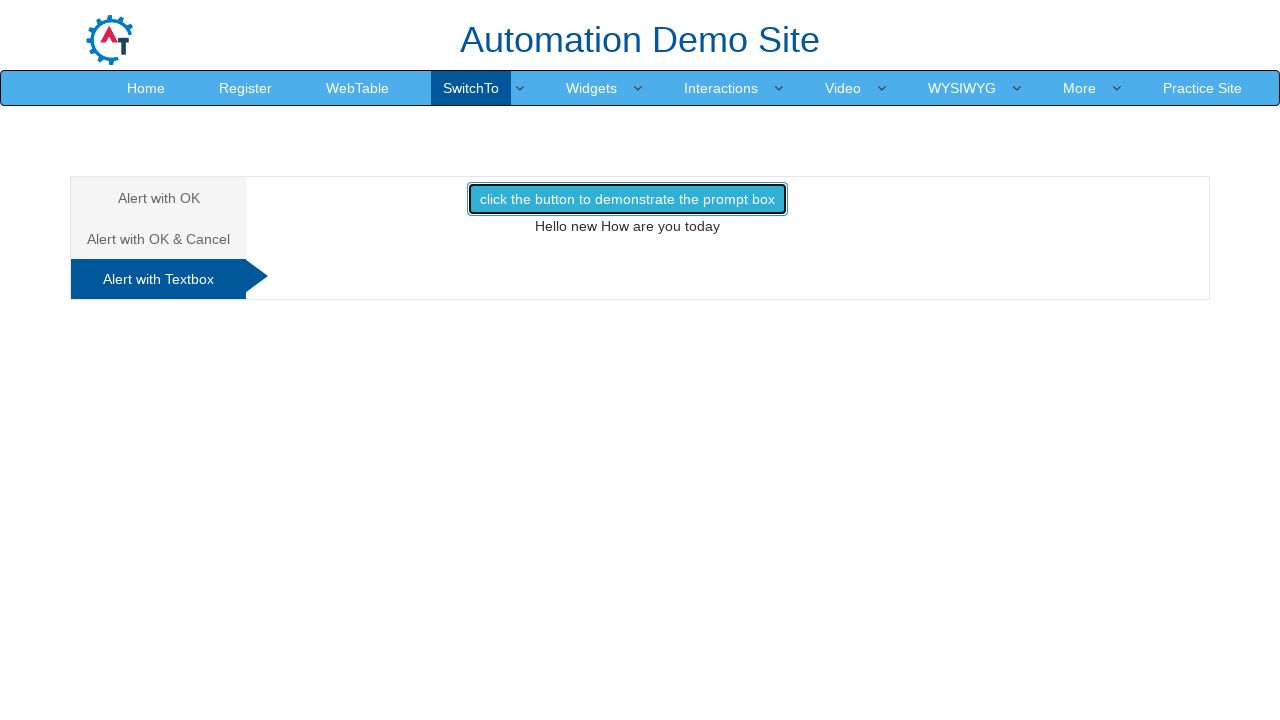